Tests dynamic window resizing by progressively shrinking the viewport in a loop to simulate a bouncing animation effect

Starting URL: http://www.compendiumdev.co.uk/selenium/bounce.html

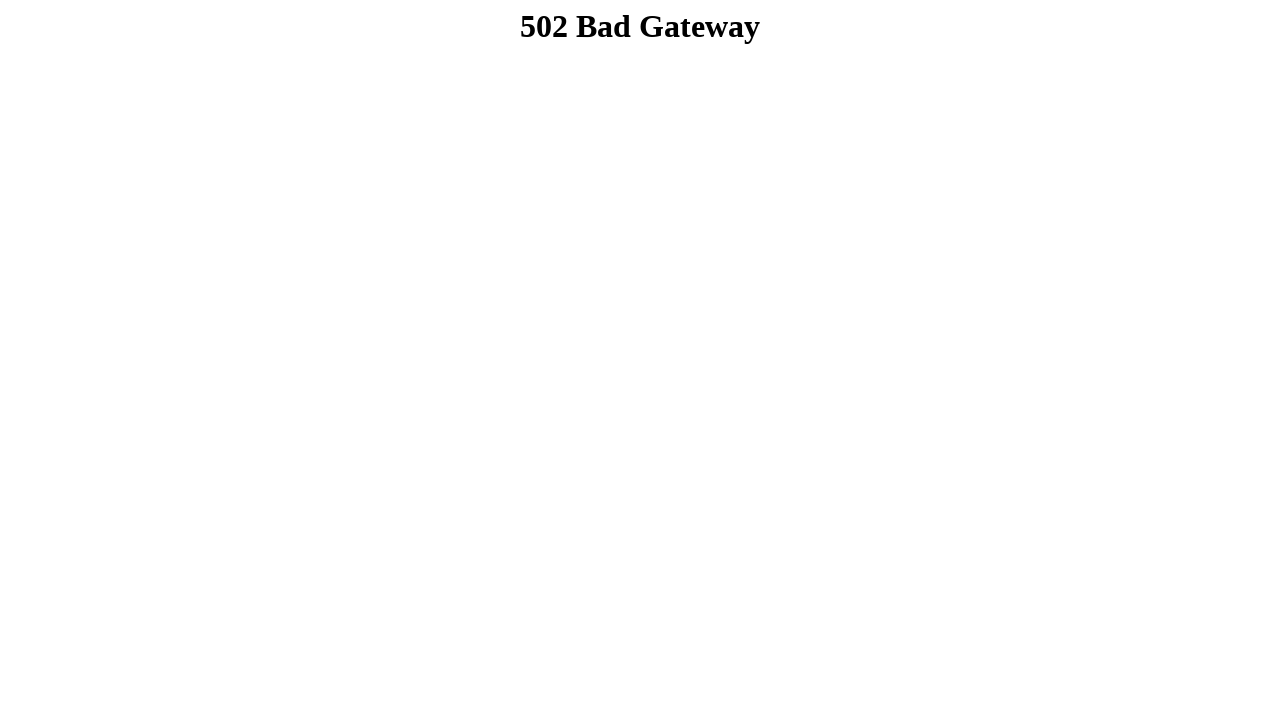

Navigated to bounce test page
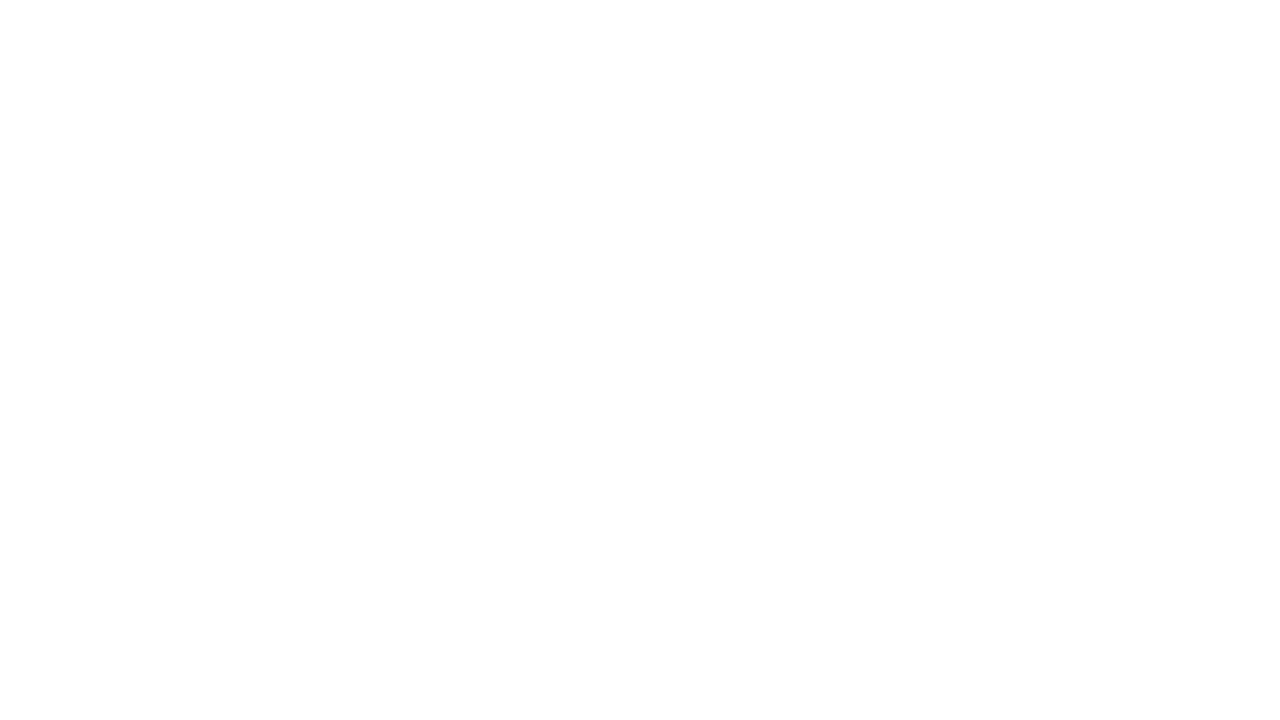

Set initial viewport size to 1920x1080
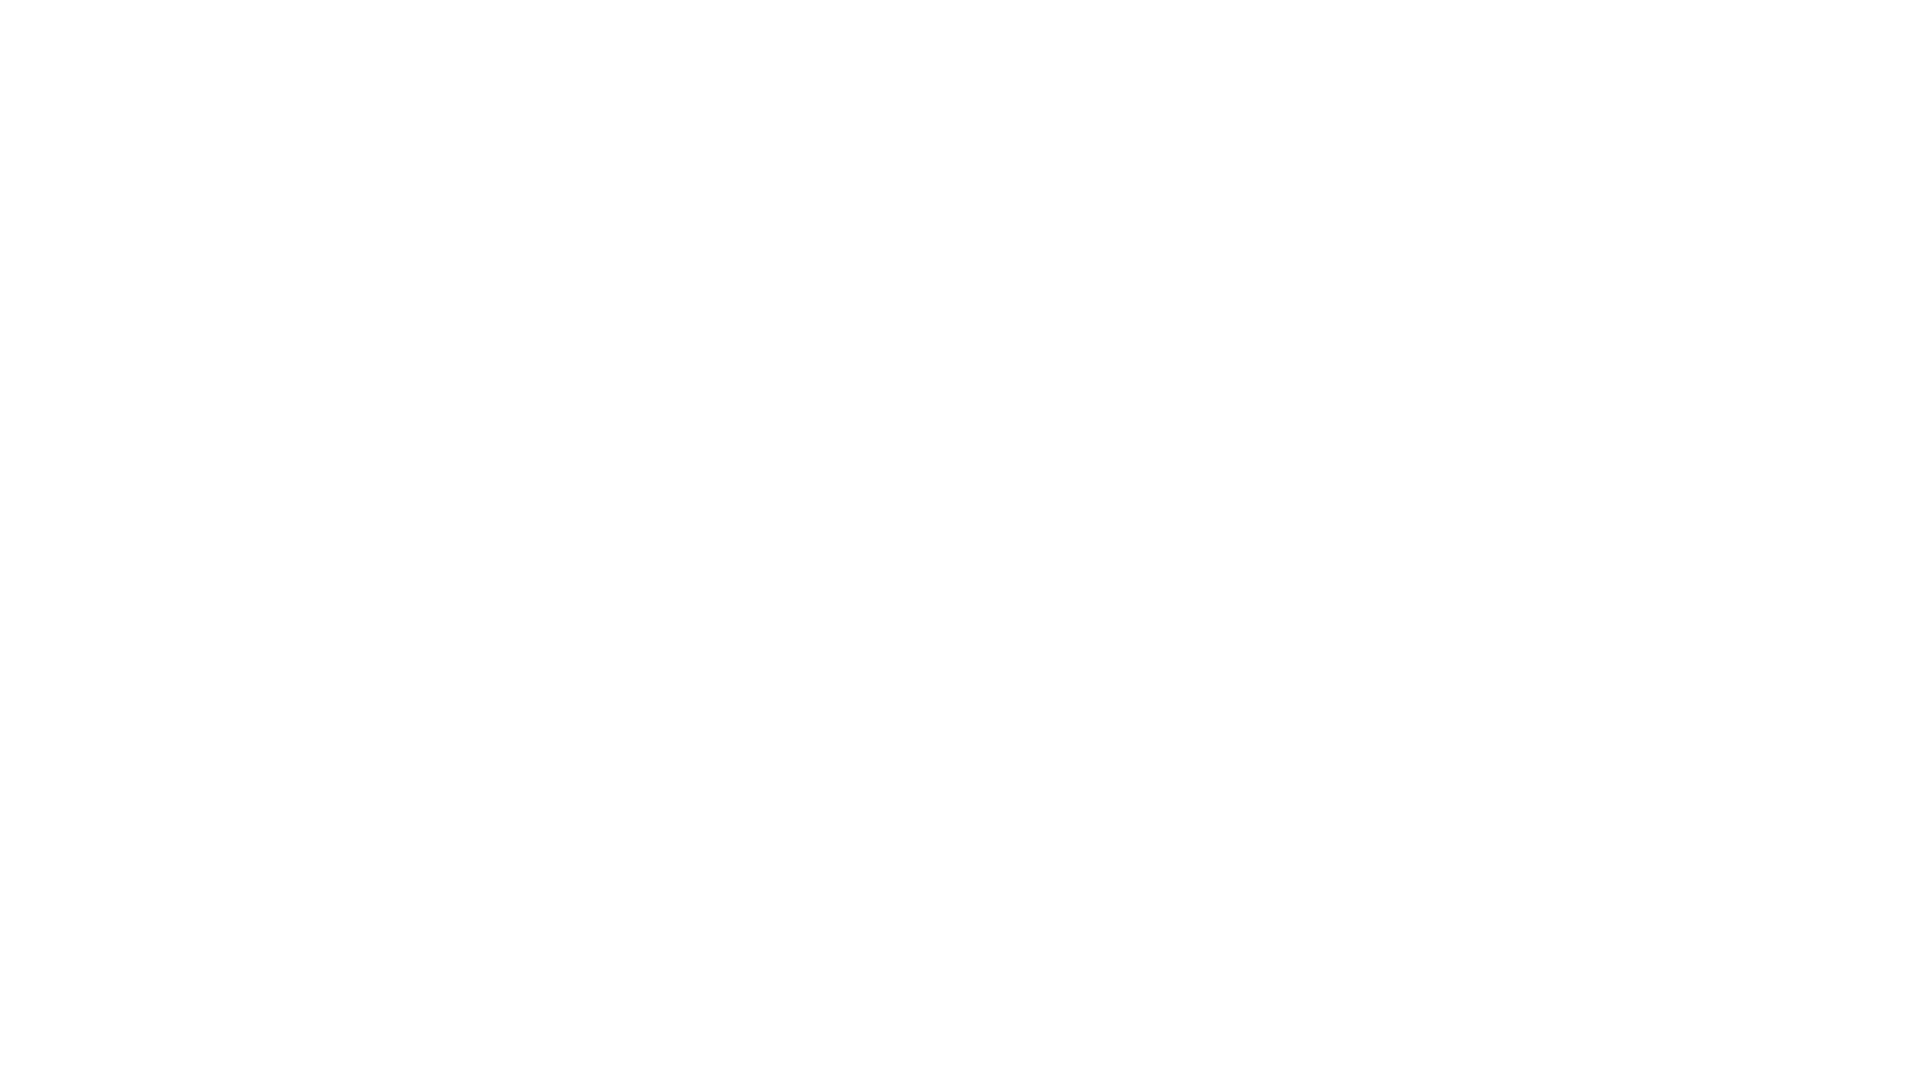

Resized viewport to 1870x1030 during bounce animation
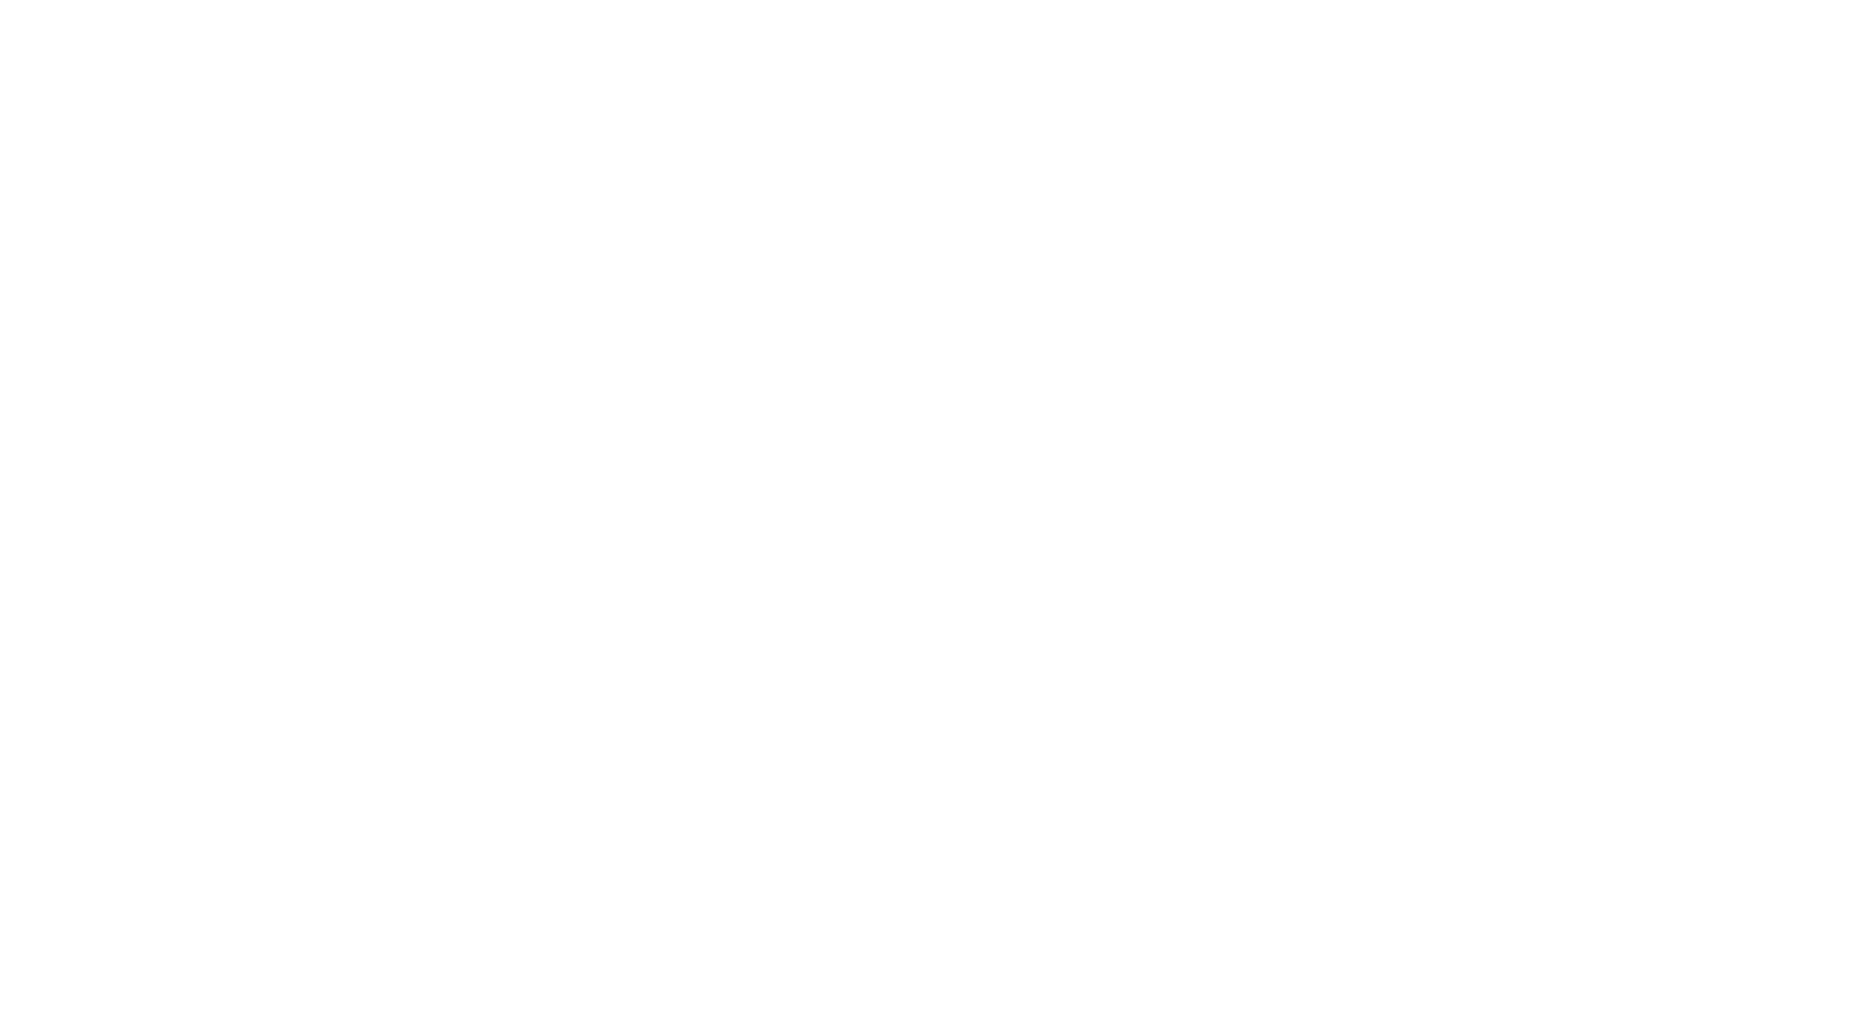

Resized viewport to 1820x980 during bounce animation
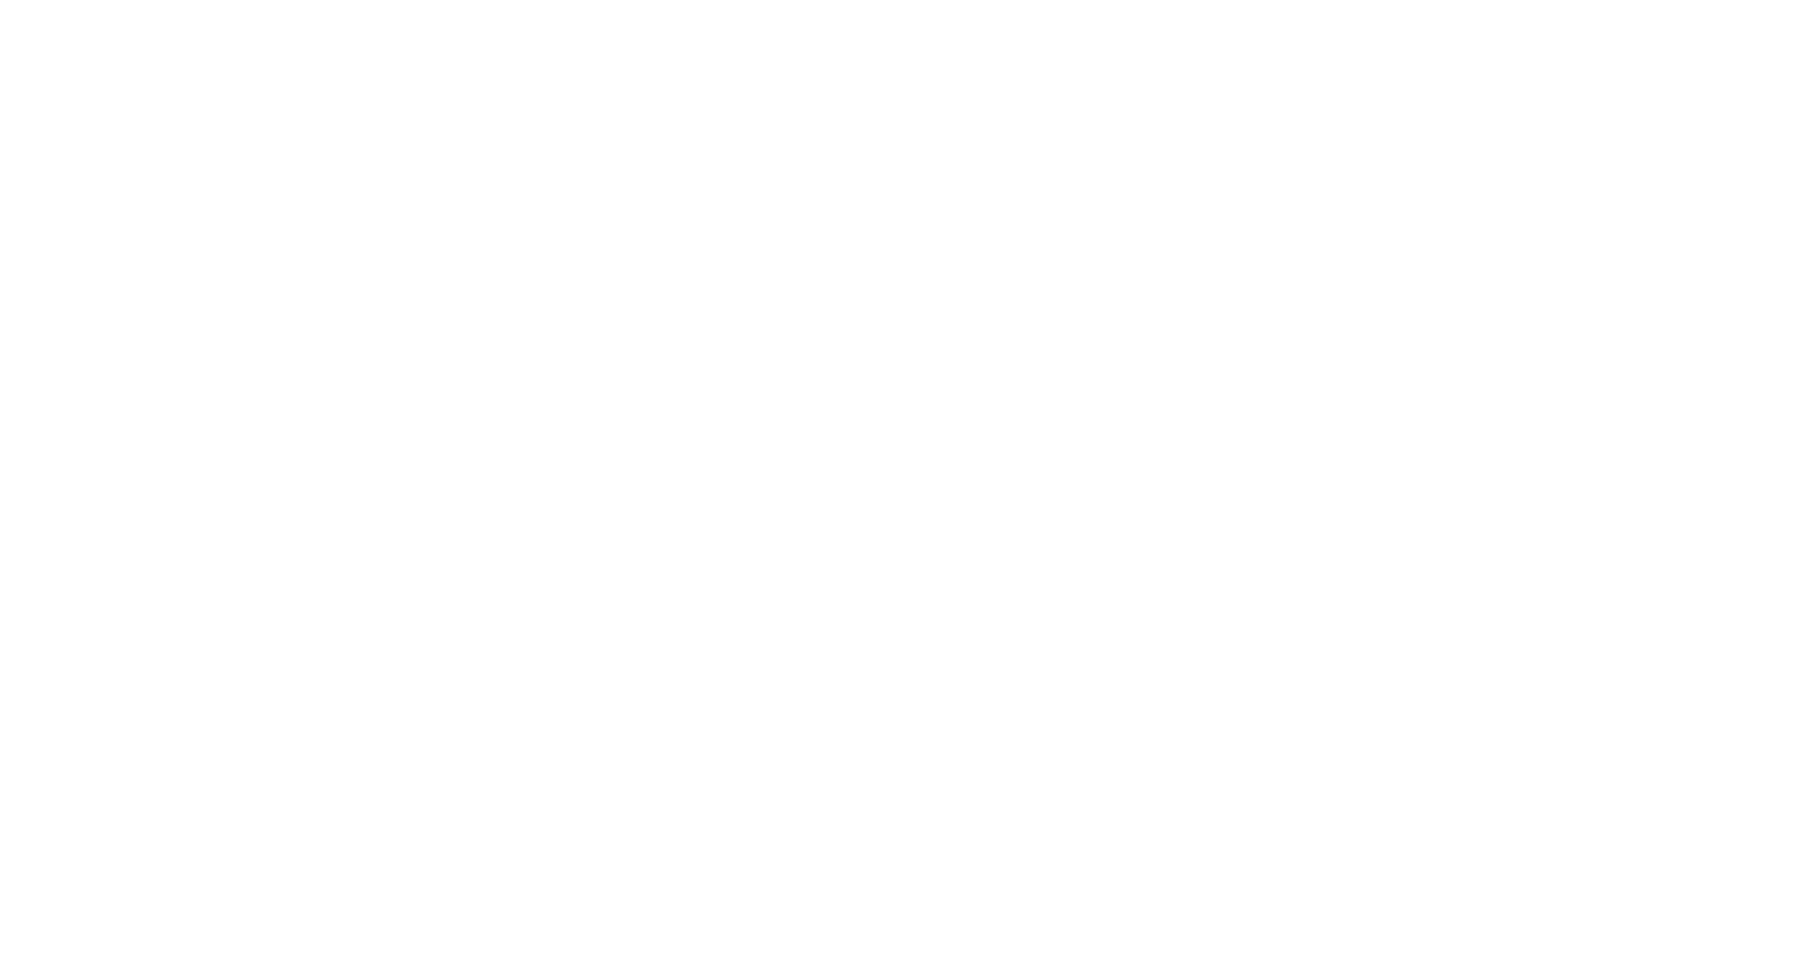

Resized viewport to 1770x930 during bounce animation
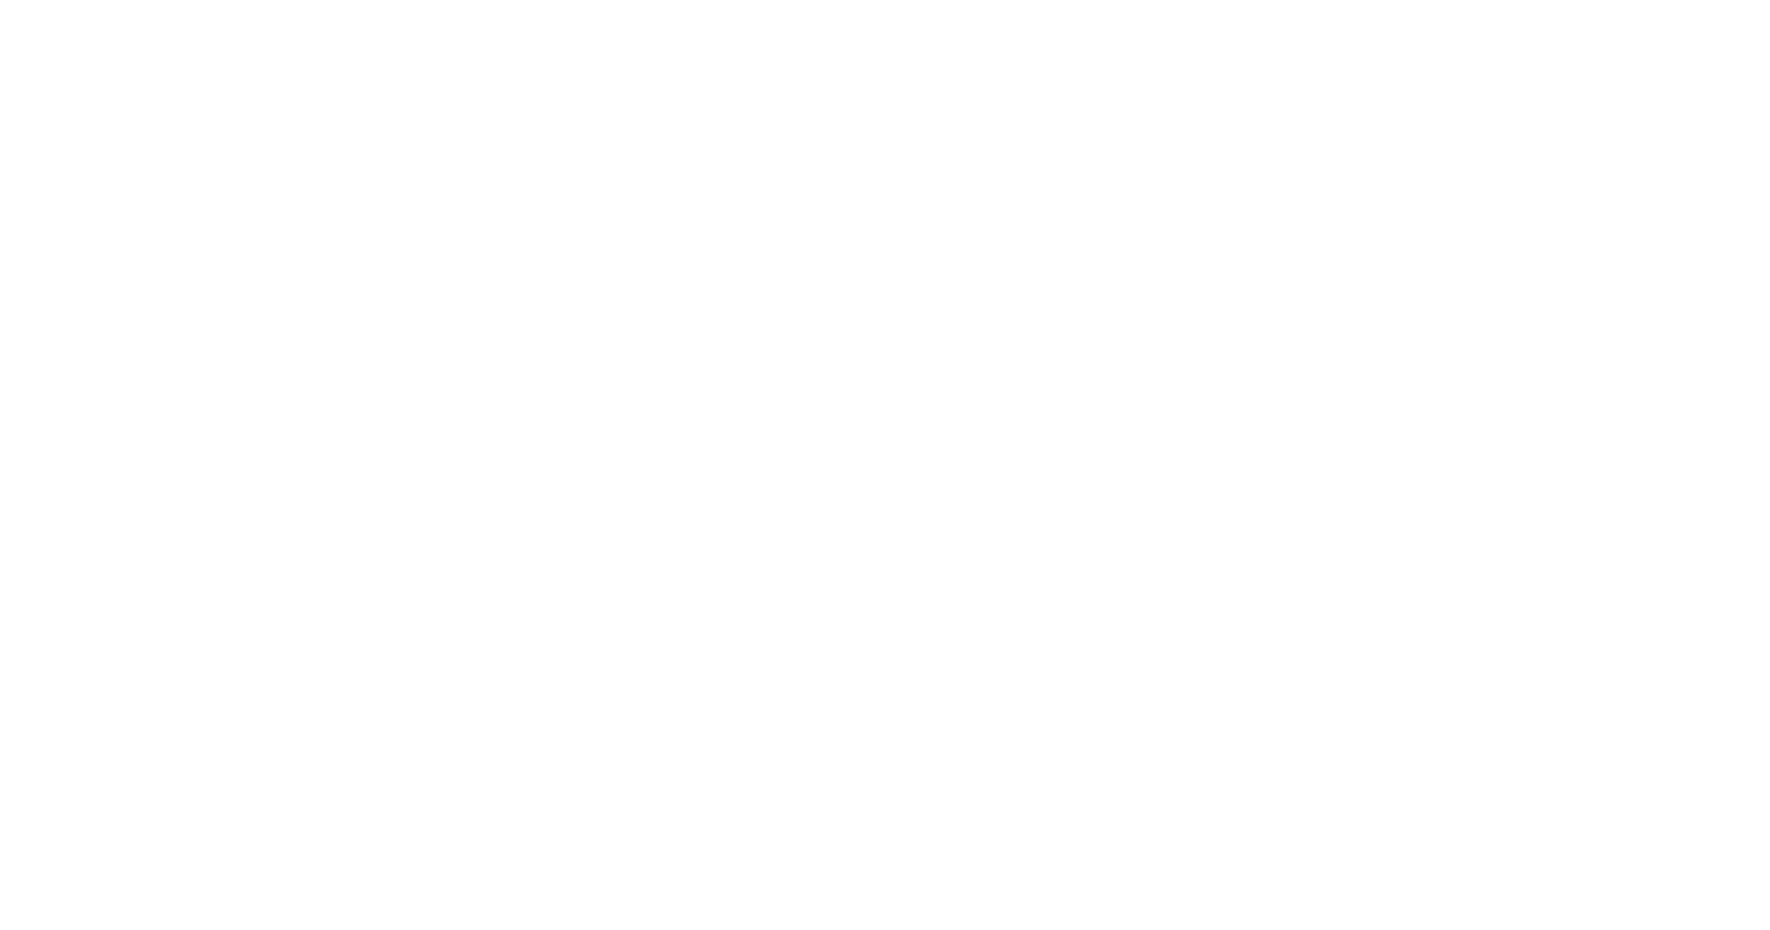

Resized viewport to 1720x880 during bounce animation
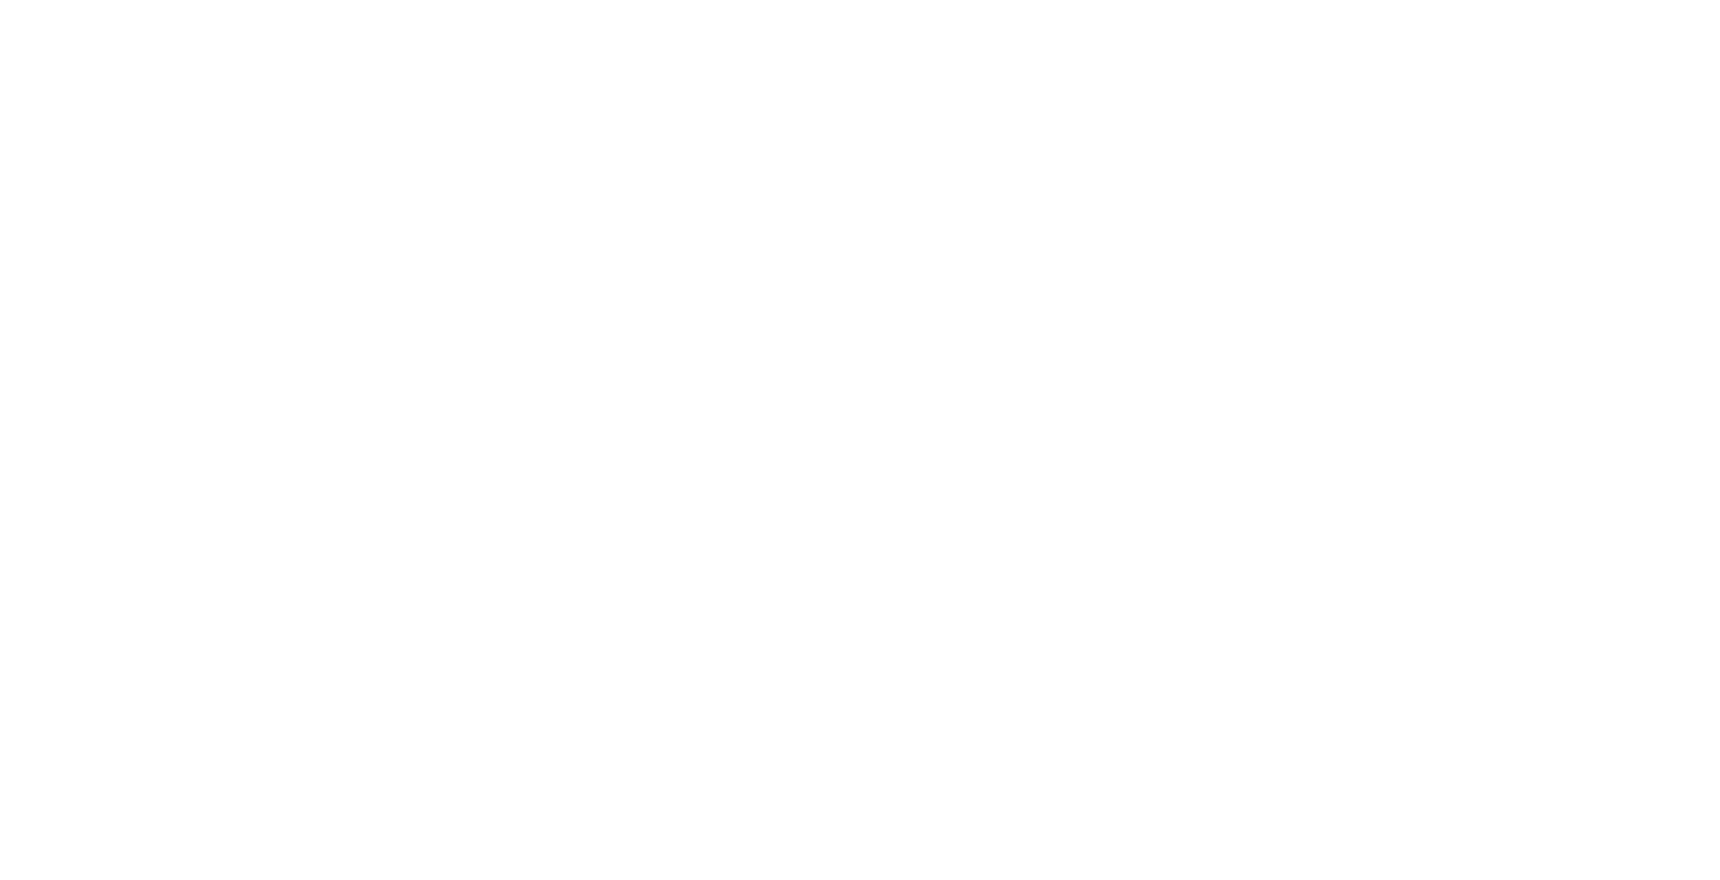

Resized viewport to 1670x830 during bounce animation
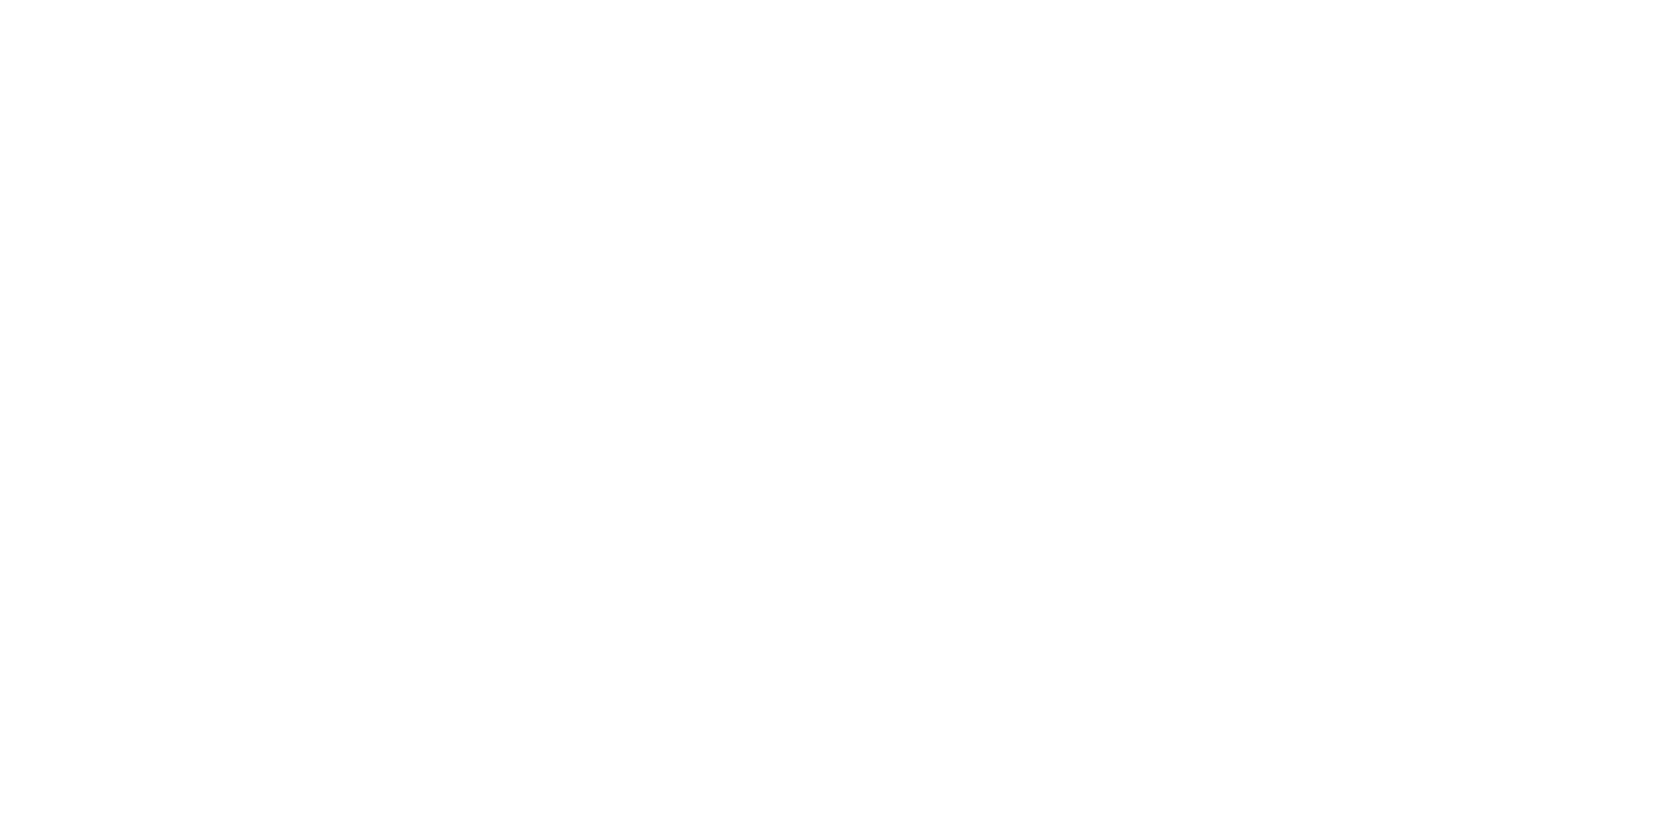

Resized viewport to 1620x780 during bounce animation
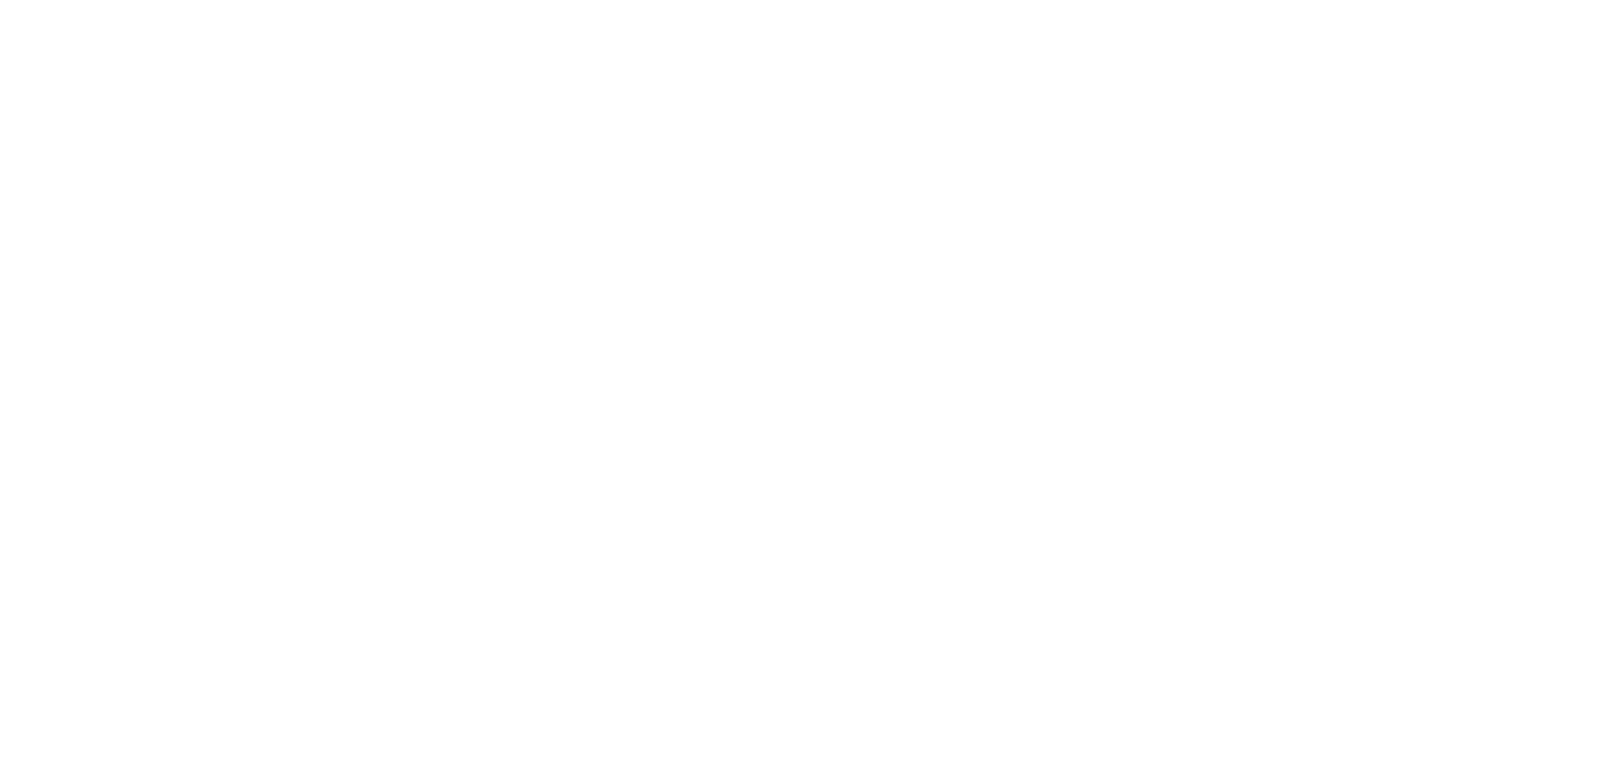

Resized viewport to 1570x730 during bounce animation
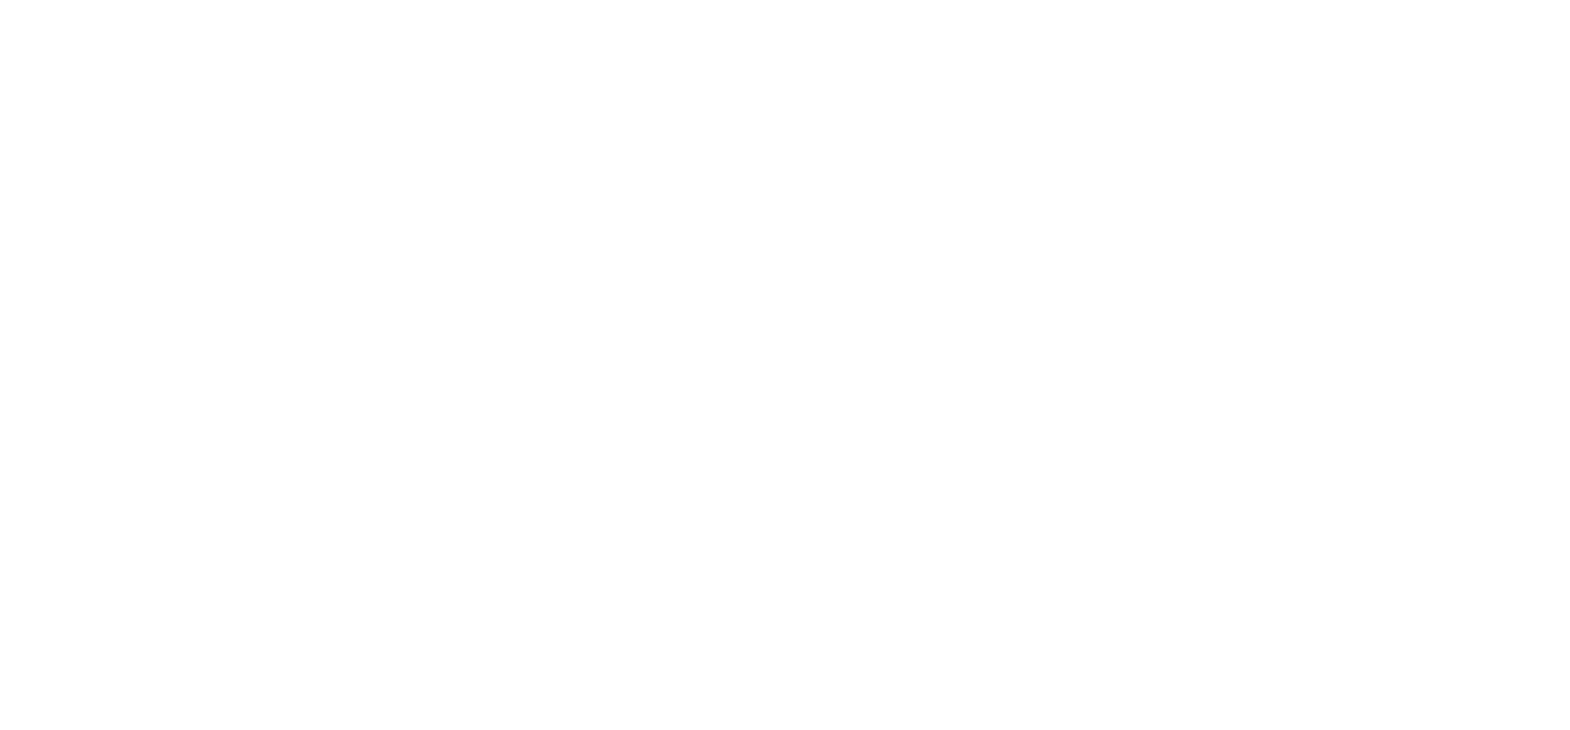

Resized viewport to 1520x680 during bounce animation
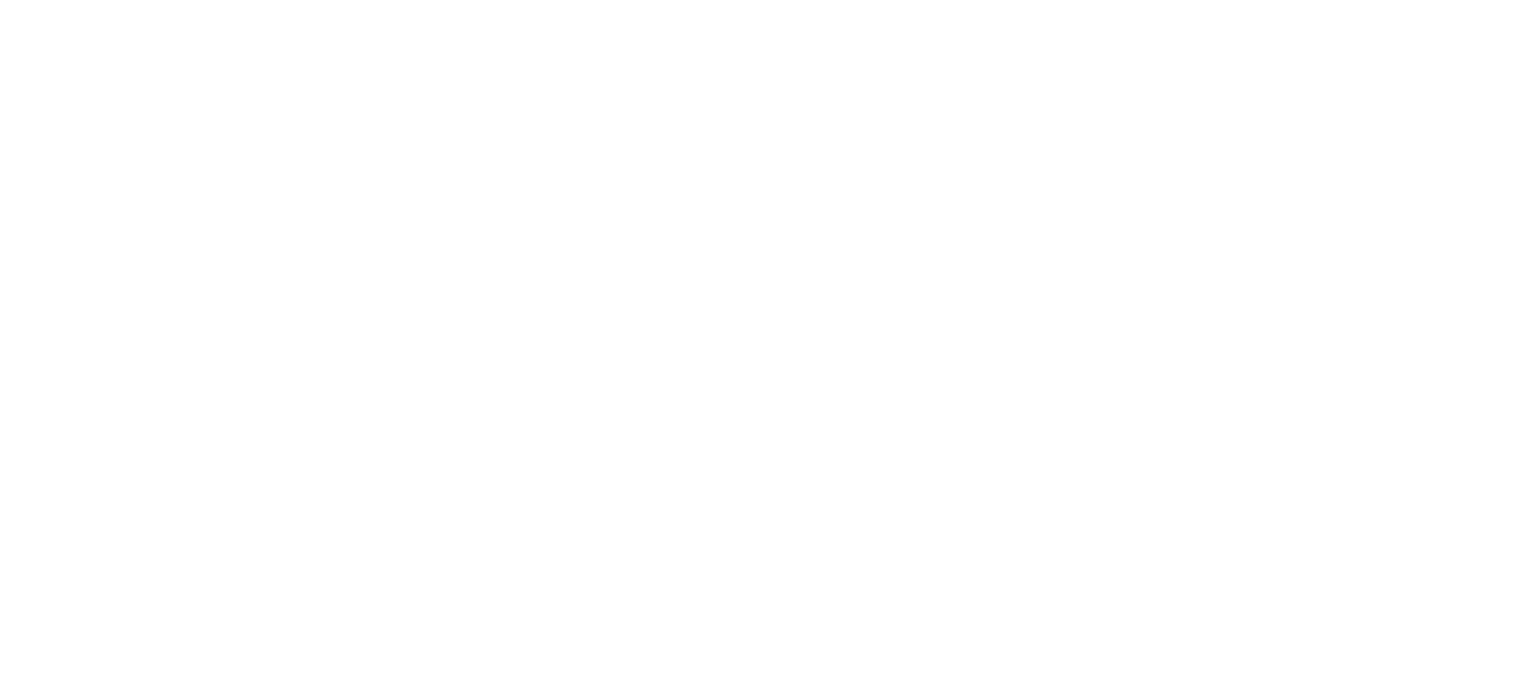

Resized viewport to 1470x630 during bounce animation
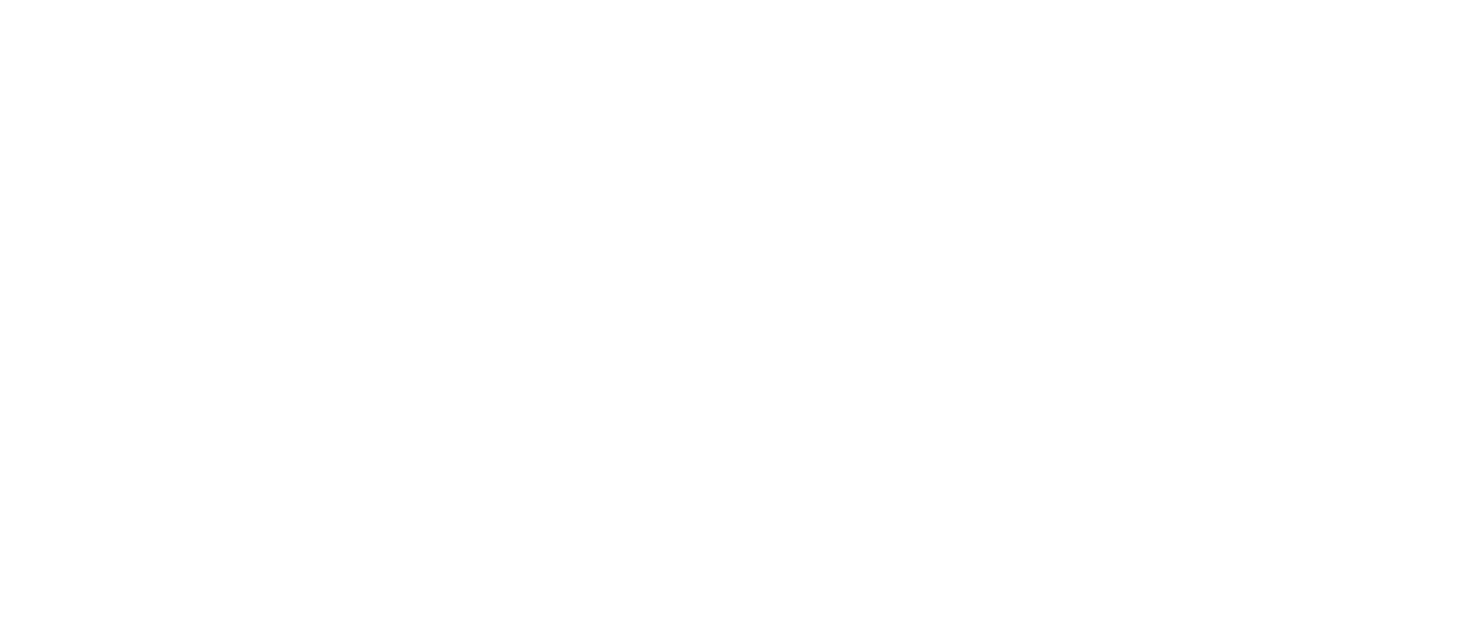

Resized viewport to 1420x580 during bounce animation
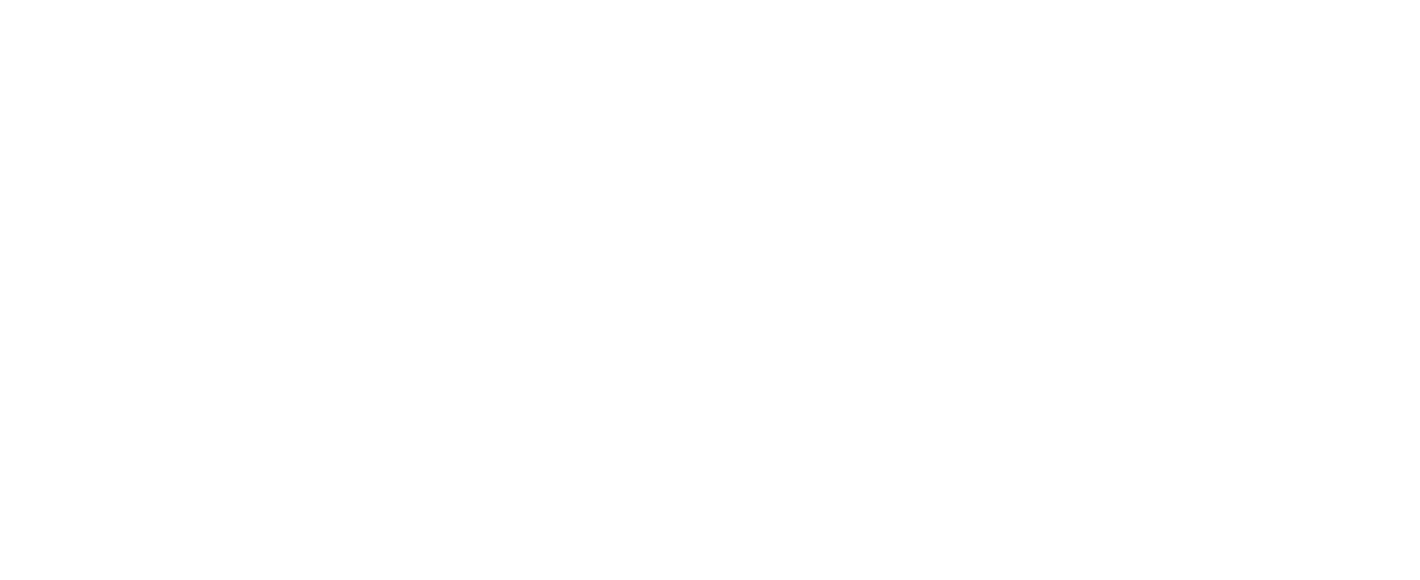

Resized viewport to 1370x530 during bounce animation
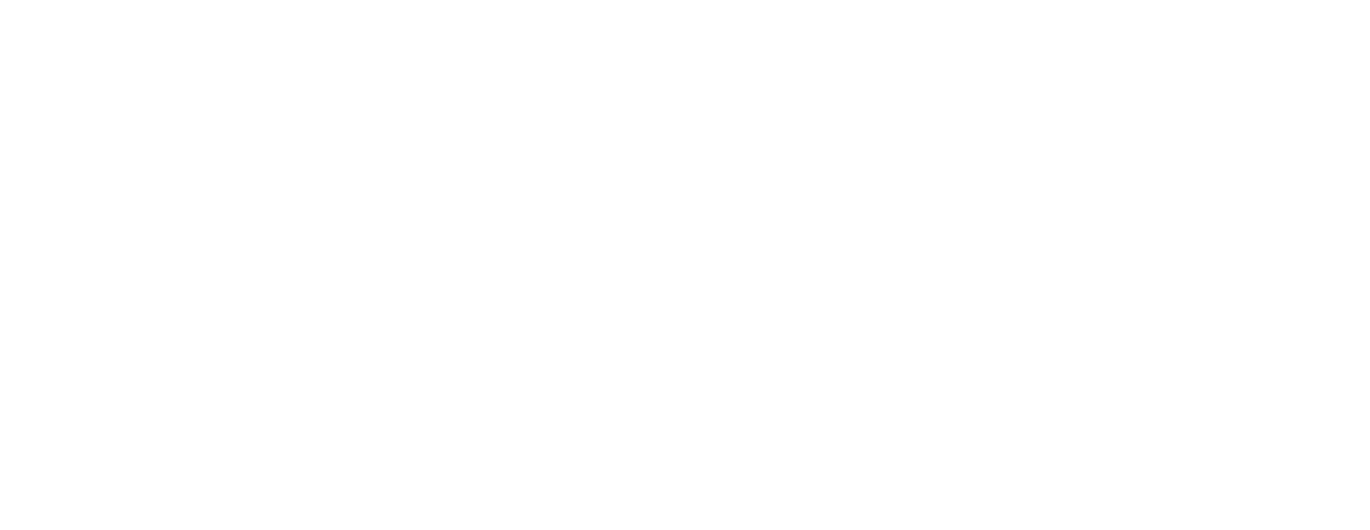

Resized viewport to 1320x480 during bounce animation
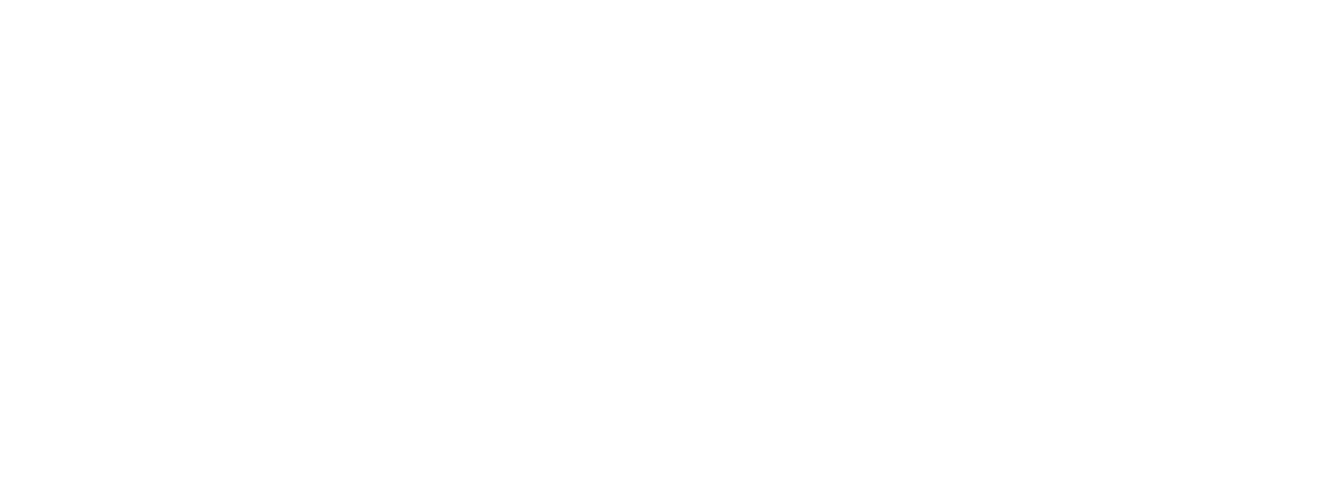

Resized viewport to 1270x430 during bounce animation
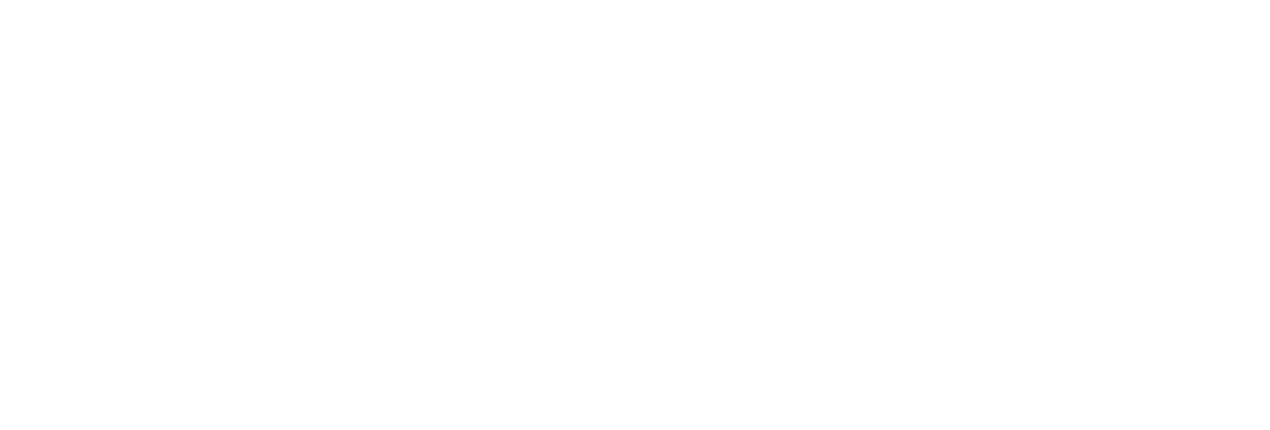

Resized viewport to 1220x380 during bounce animation
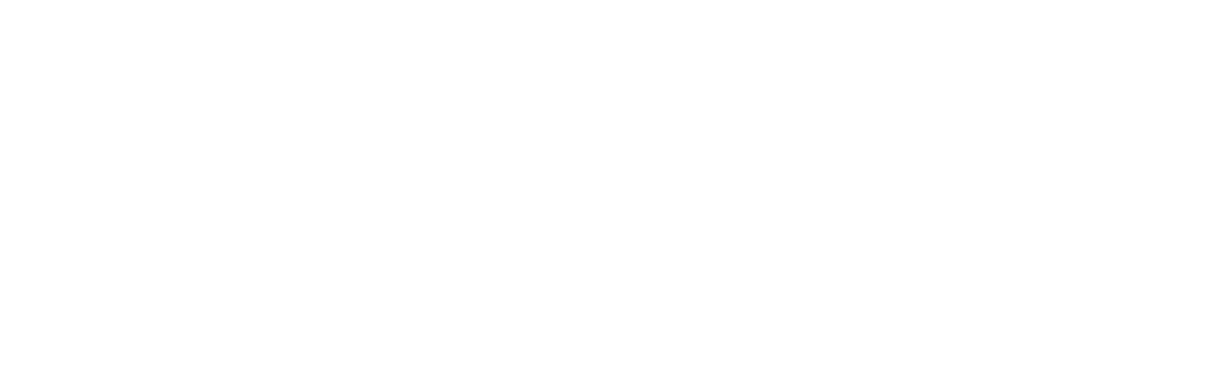

Resized viewport to 1170x330 during bounce animation
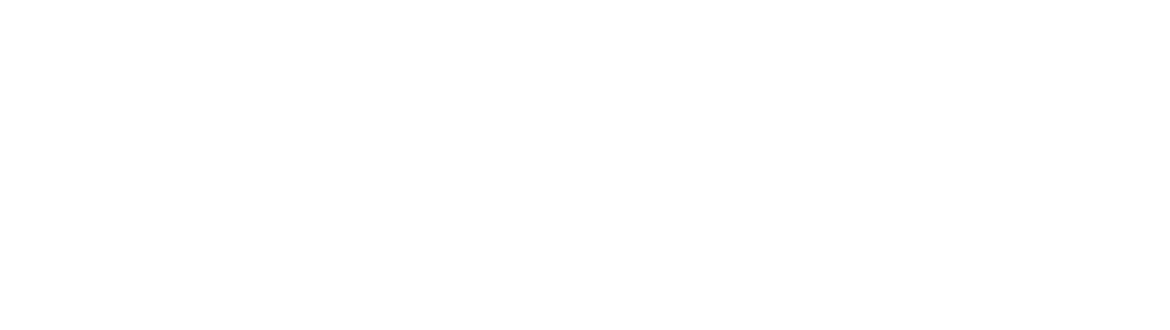

Resized viewport to 1120x280 during bounce animation
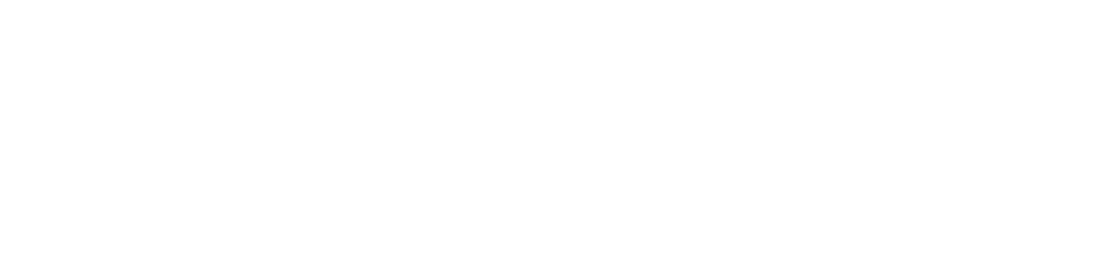

Resized viewport to 1070x230 during bounce animation
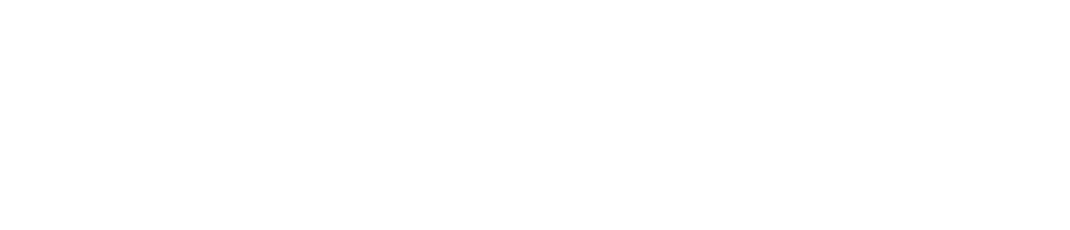

Resized viewport to 1020x180 during bounce animation
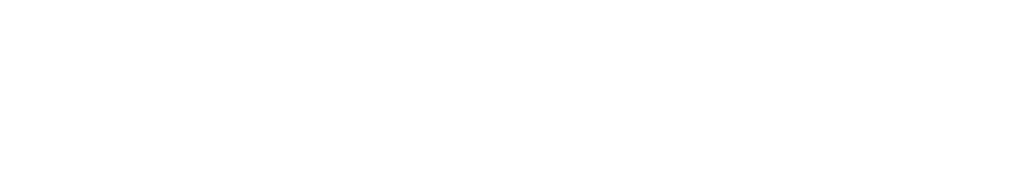

Resized viewport to 970x180 during bounce animation
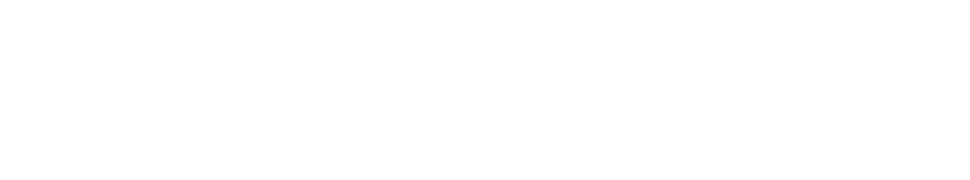

Resized viewport to 920x180 during bounce animation
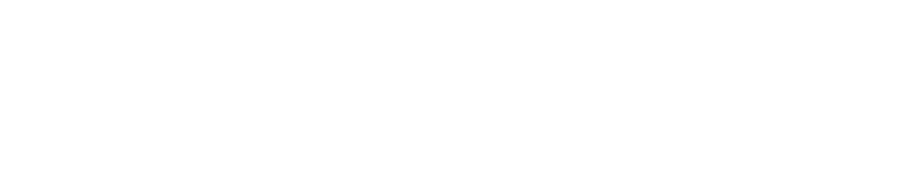

Resized viewport to 870x180 during bounce animation
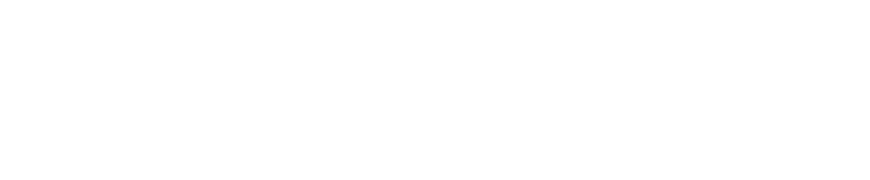

Resized viewport to 820x180 during bounce animation
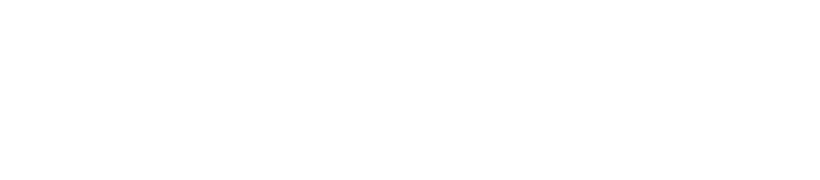

Resized viewport to 770x180 during bounce animation
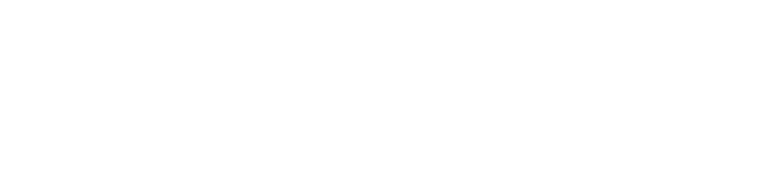

Resized viewport to 720x180 during bounce animation
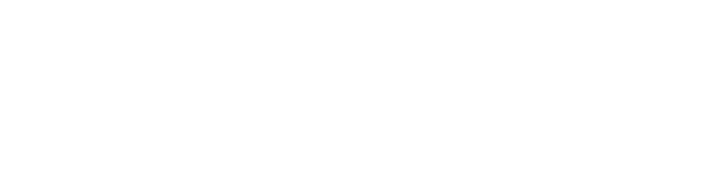

Resized viewport to 670x180 during bounce animation
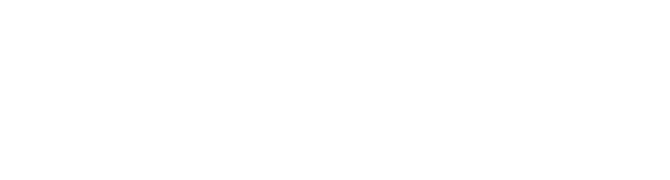

Resized viewport to 620x180 during bounce animation
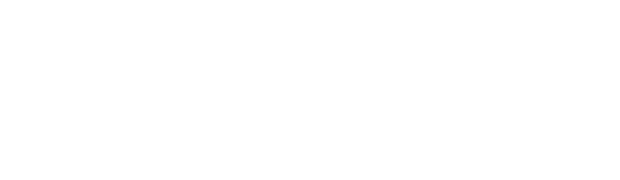

Resized viewport to 570x180 during bounce animation
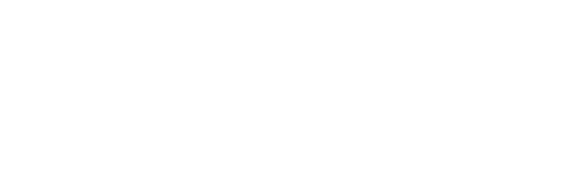

Resized viewport to 520x180 during bounce animation
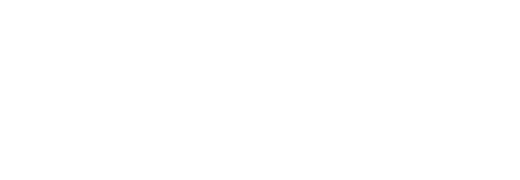

Resized viewport to 470x180 during bounce animation
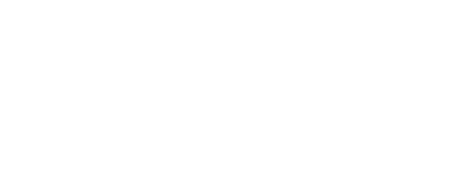

Resized viewport to 420x180 during bounce animation
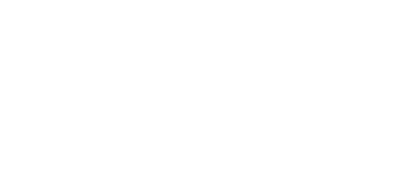

Resized viewport to 370x180 during bounce animation
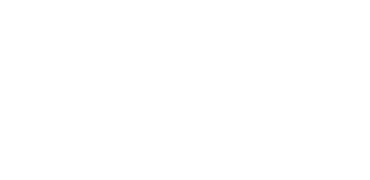

Resized viewport to 320x180 during bounce animation
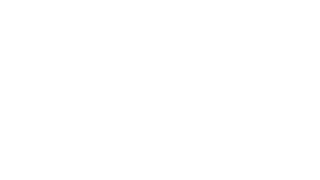

Resized viewport to 270x180 during bounce animation
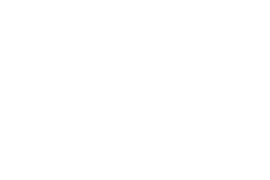

Resized viewport to 220x180 during bounce animation
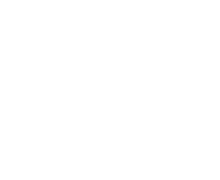

Resized viewport to 170x180 during bounce animation
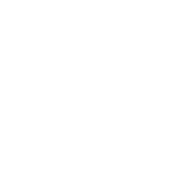

Resized viewport to 120x180 during bounce animation
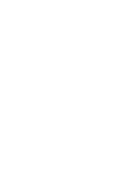

Resized viewport to 70x180 during bounce animation
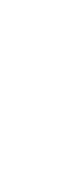

Verified final viewport width is <= 100 pixels
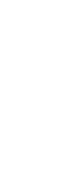

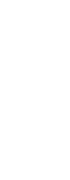